Tests window handling functionality by opening a new window, verifying its title, and switching back to the main window

Starting URL: https://the-internet.herokuapp.com/windows

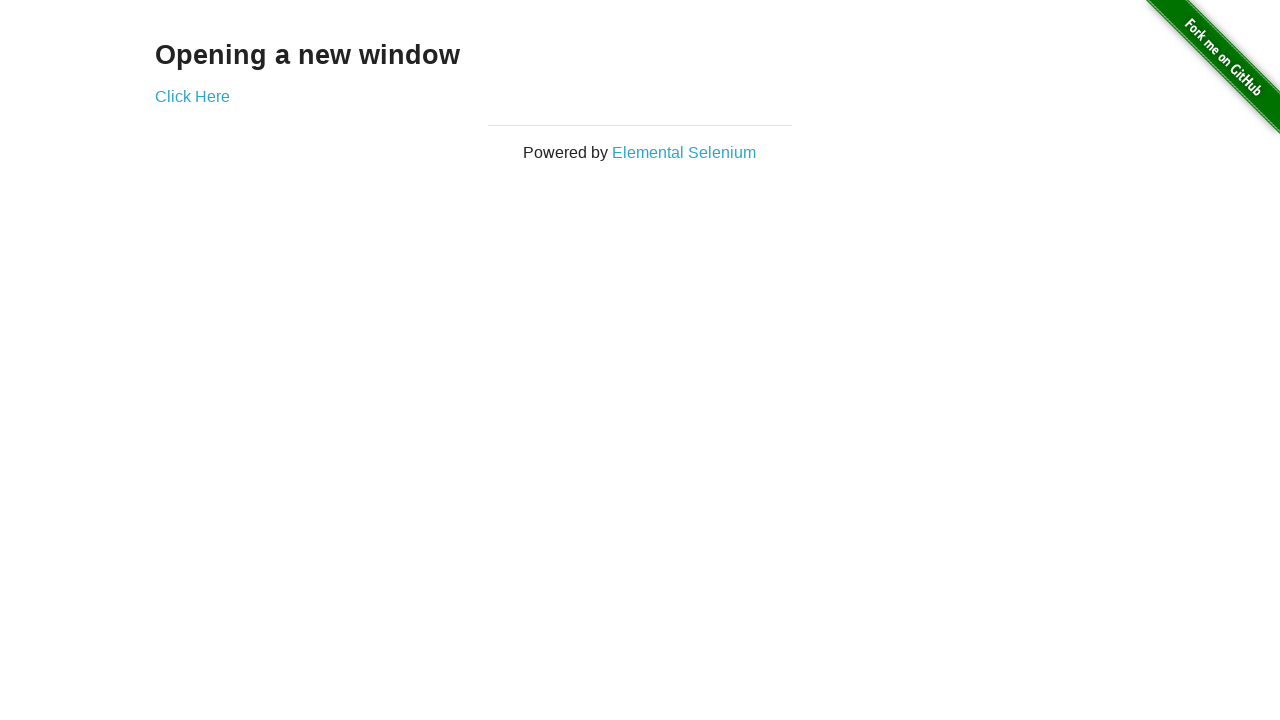

Retrieved heading text from page
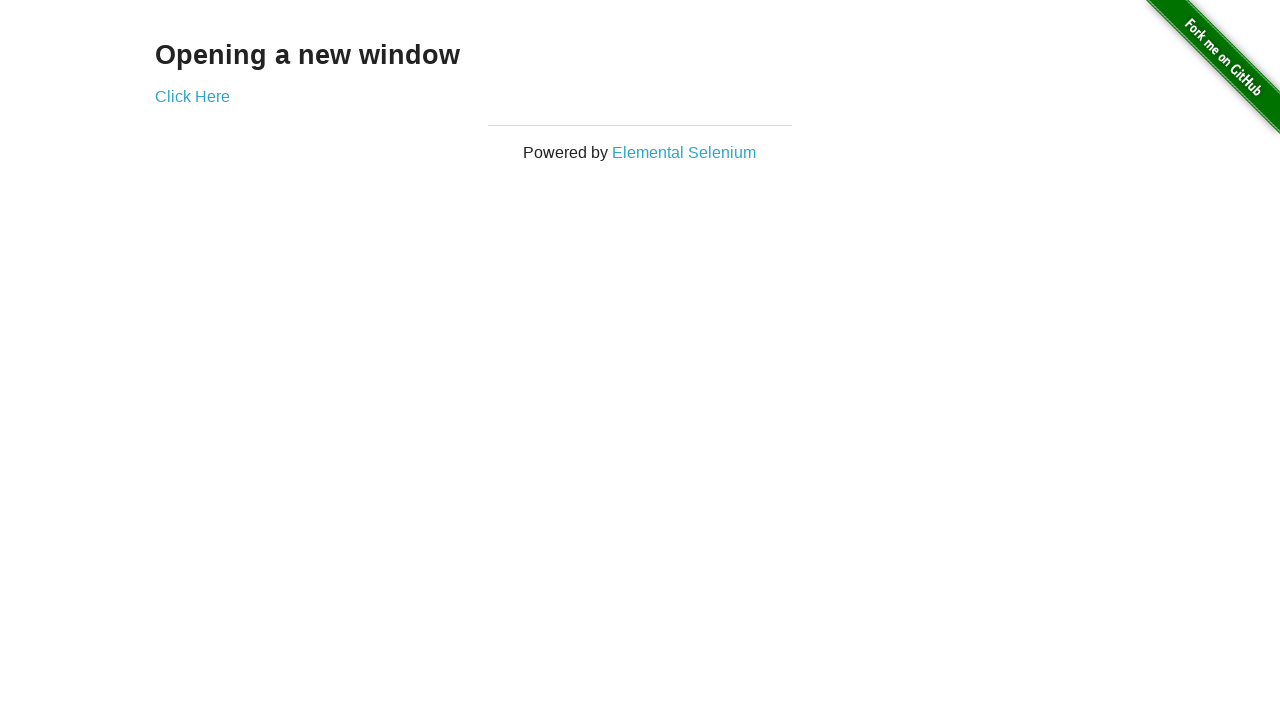

Verified heading text is 'Opening a new window'
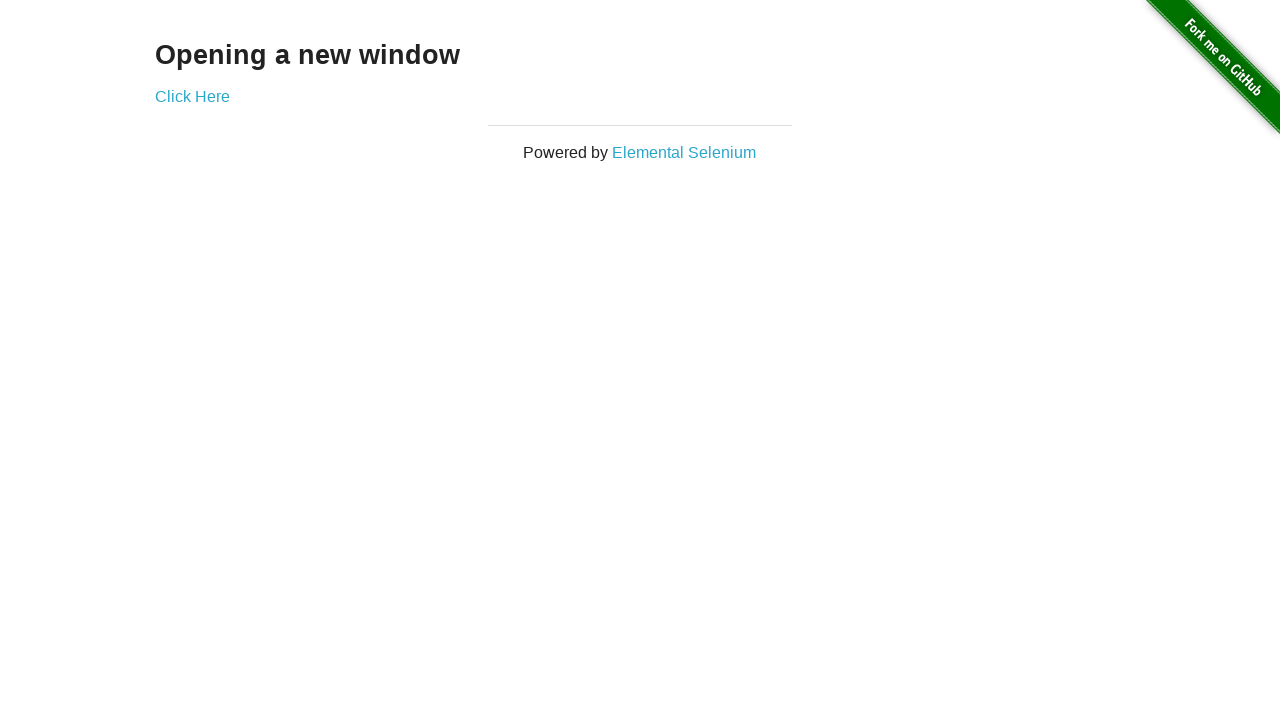

Verified main page title is 'The Internet'
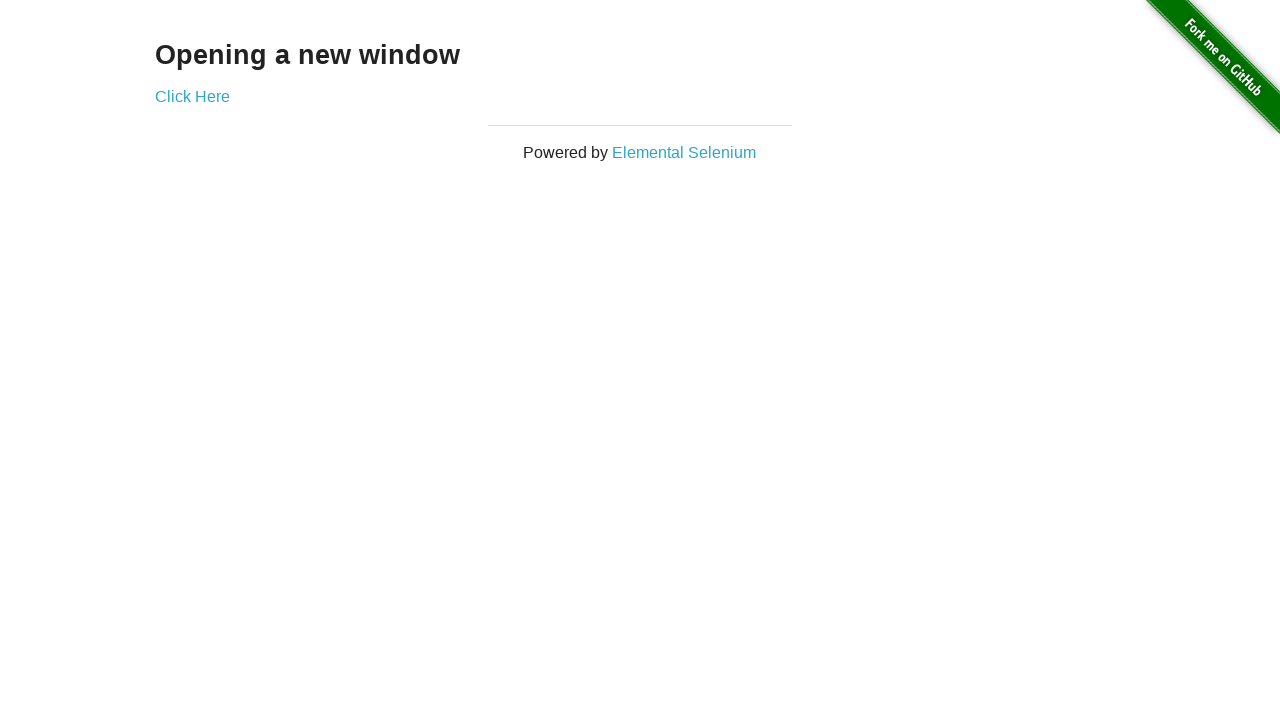

Clicked 'Click Here' button to open new window at (192, 96) on a[href='/windows/new']
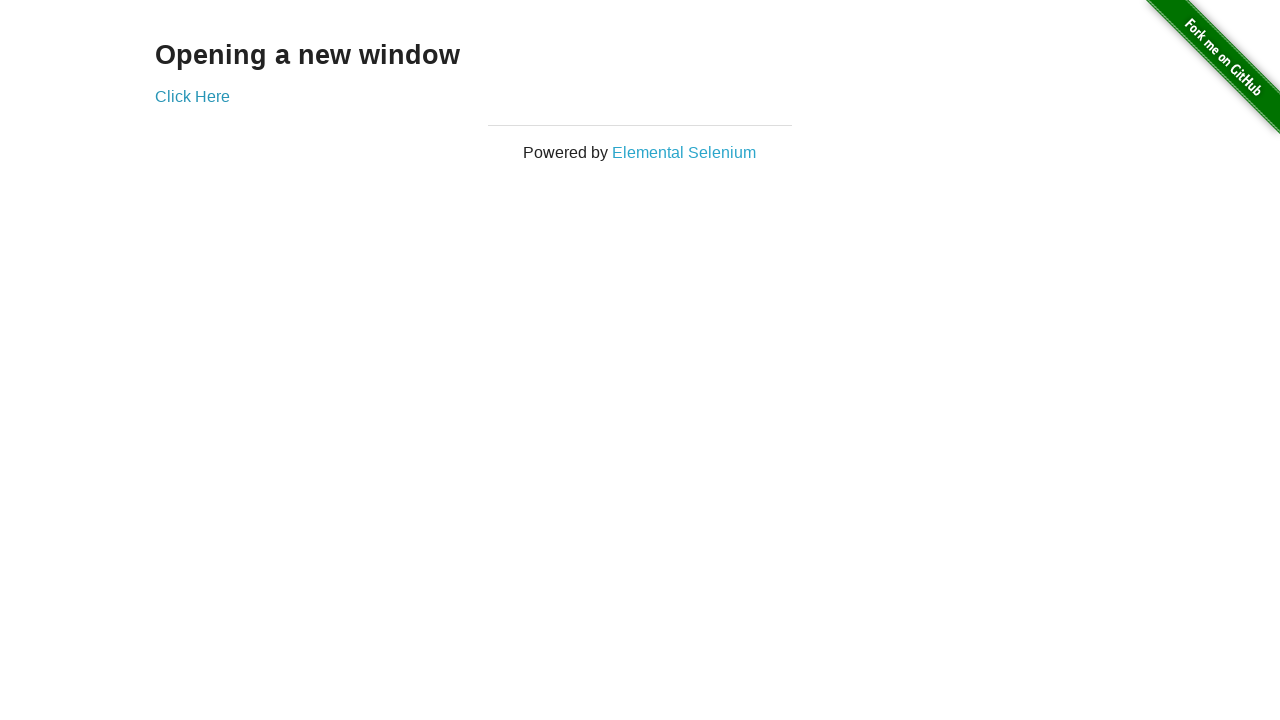

New window page loaded successfully
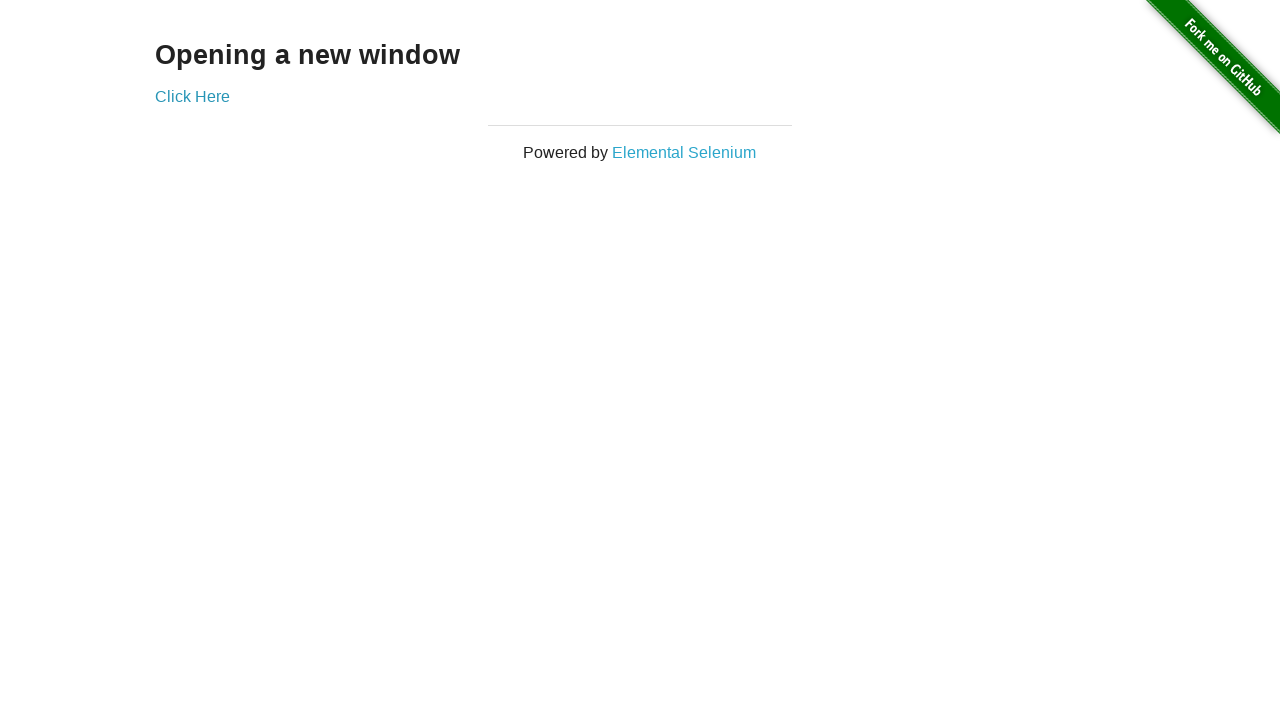

Verified new window title is 'New Window'
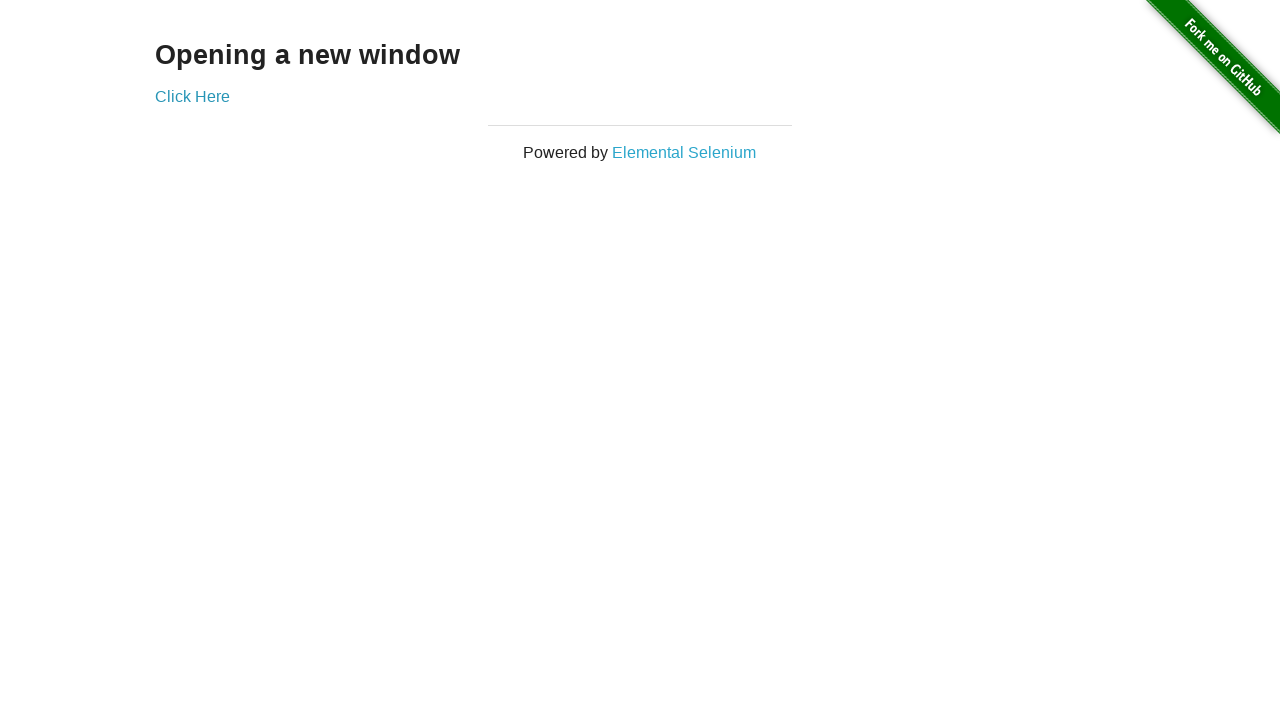

Closed the new window
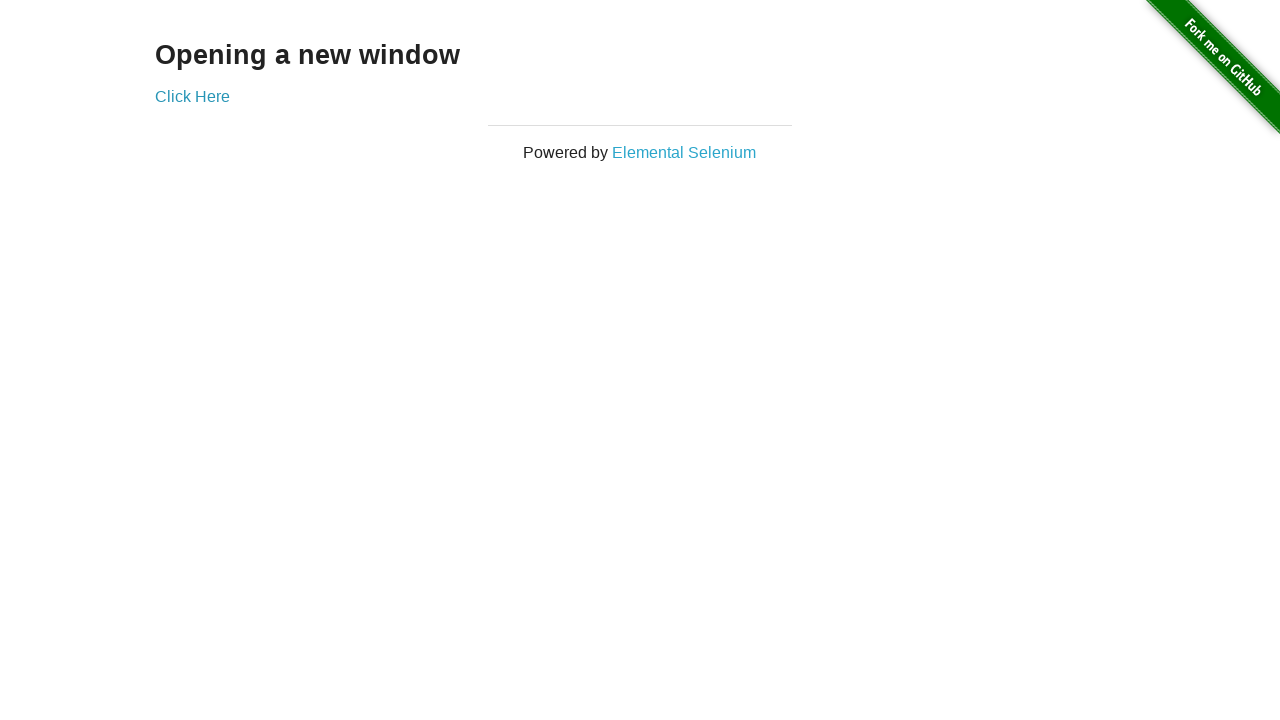

Verified return to main window with title 'The Internet'
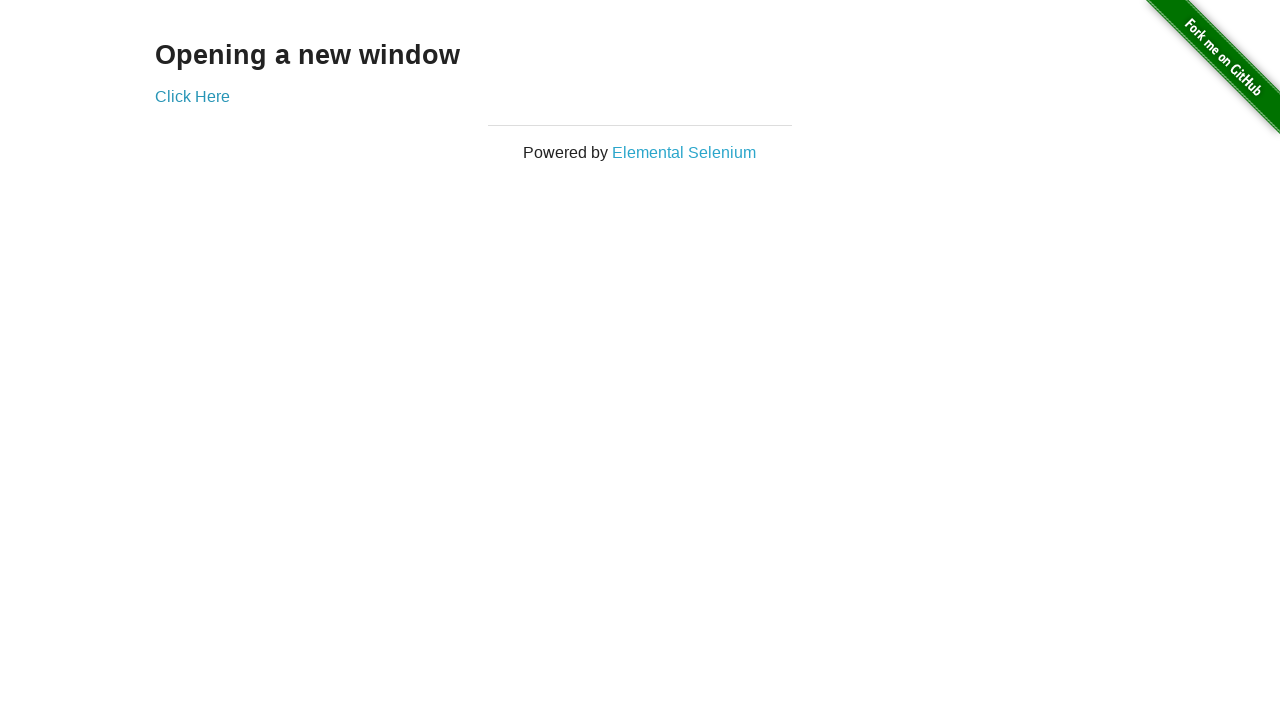

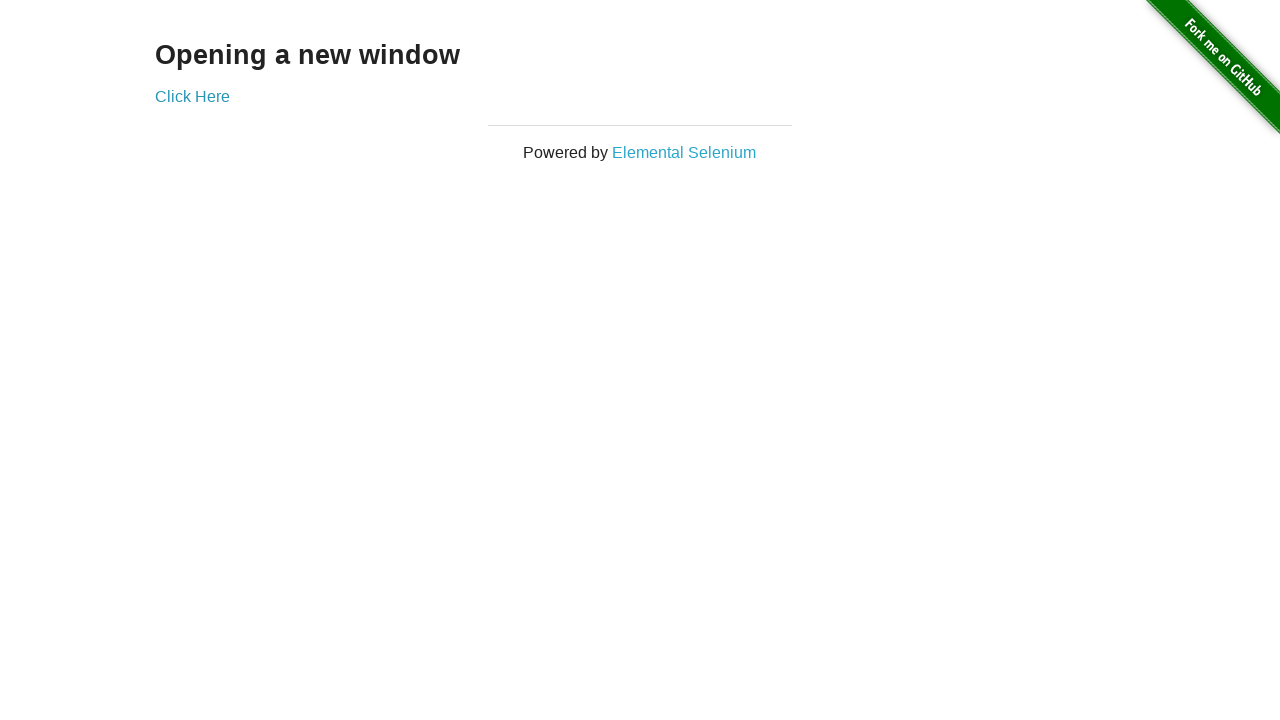